Tests XPath traversal techniques (following-sibling and parent) by locating button elements in the header section of a practice automation page

Starting URL: https://rahulshettyacademy.com/AutomationPractice/

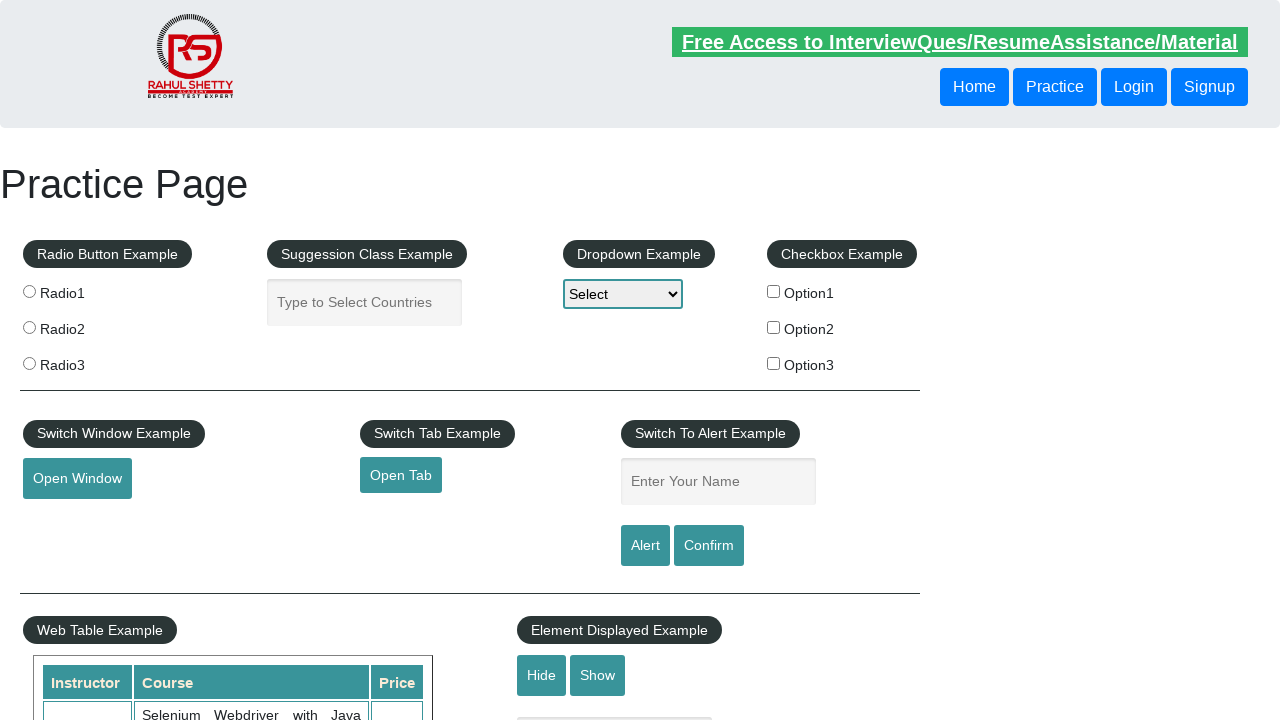

Navigated to Target Practice page
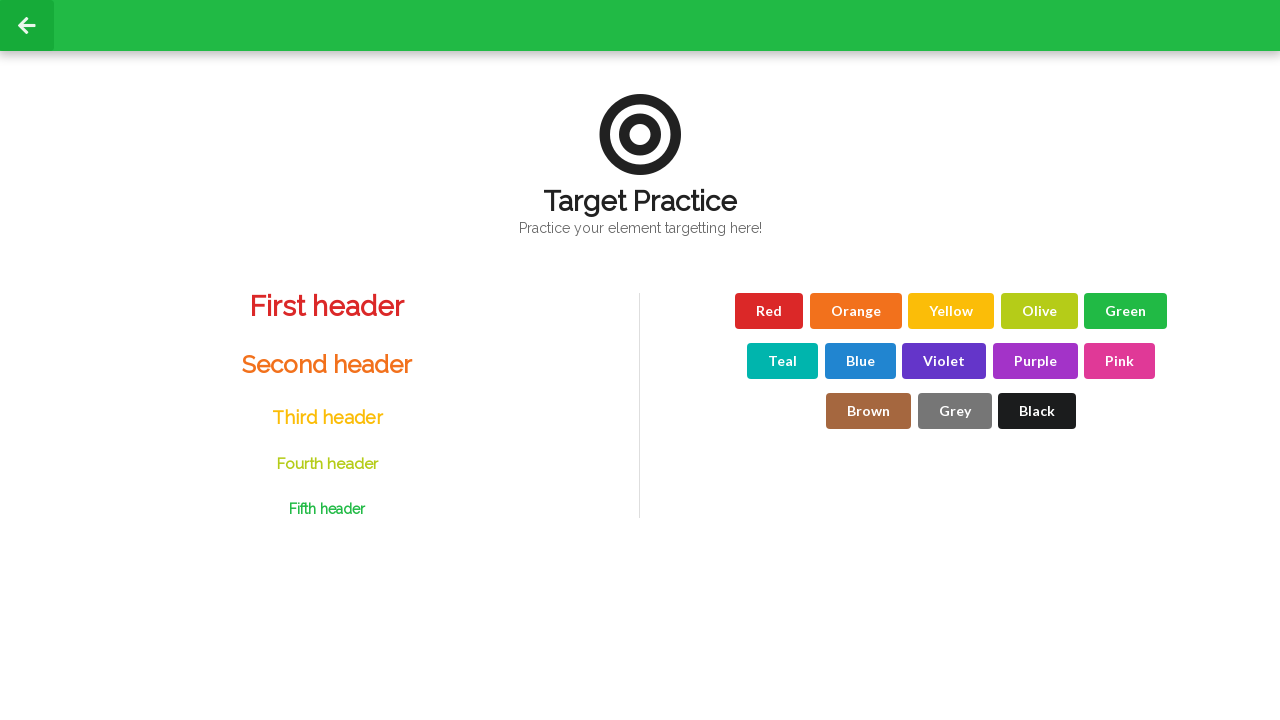

Verified page title equals 'Target Practice'
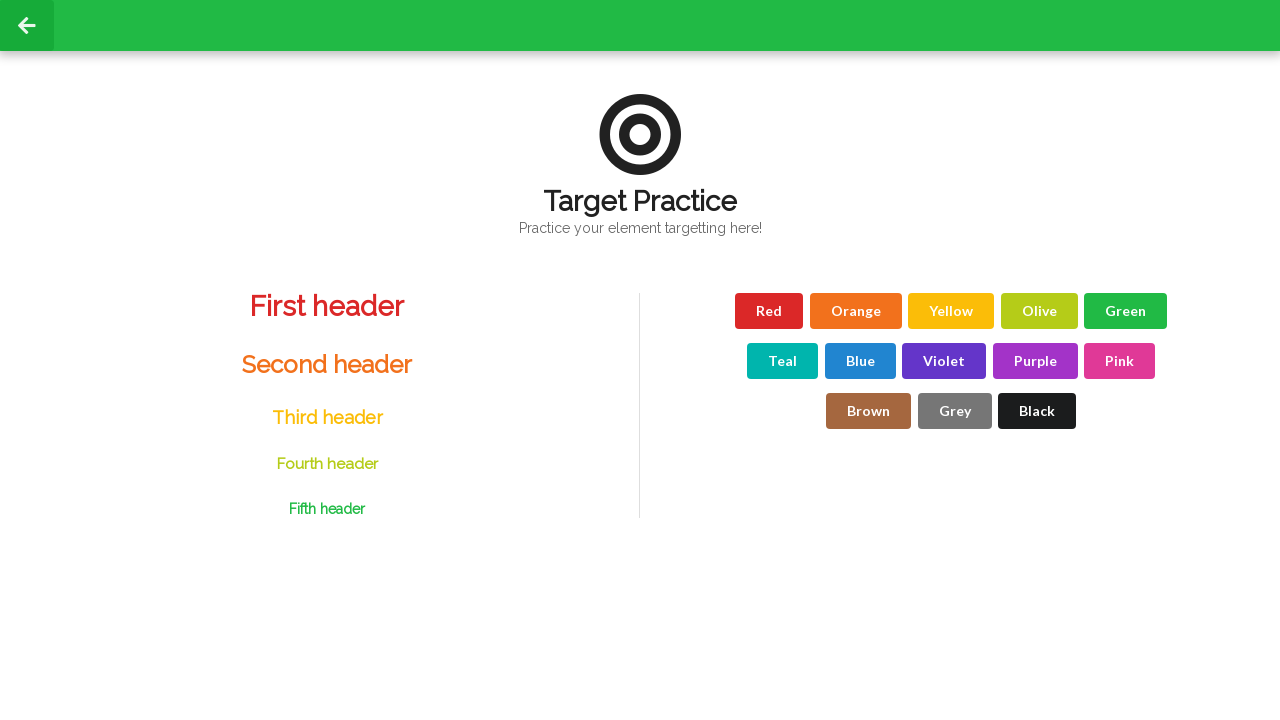

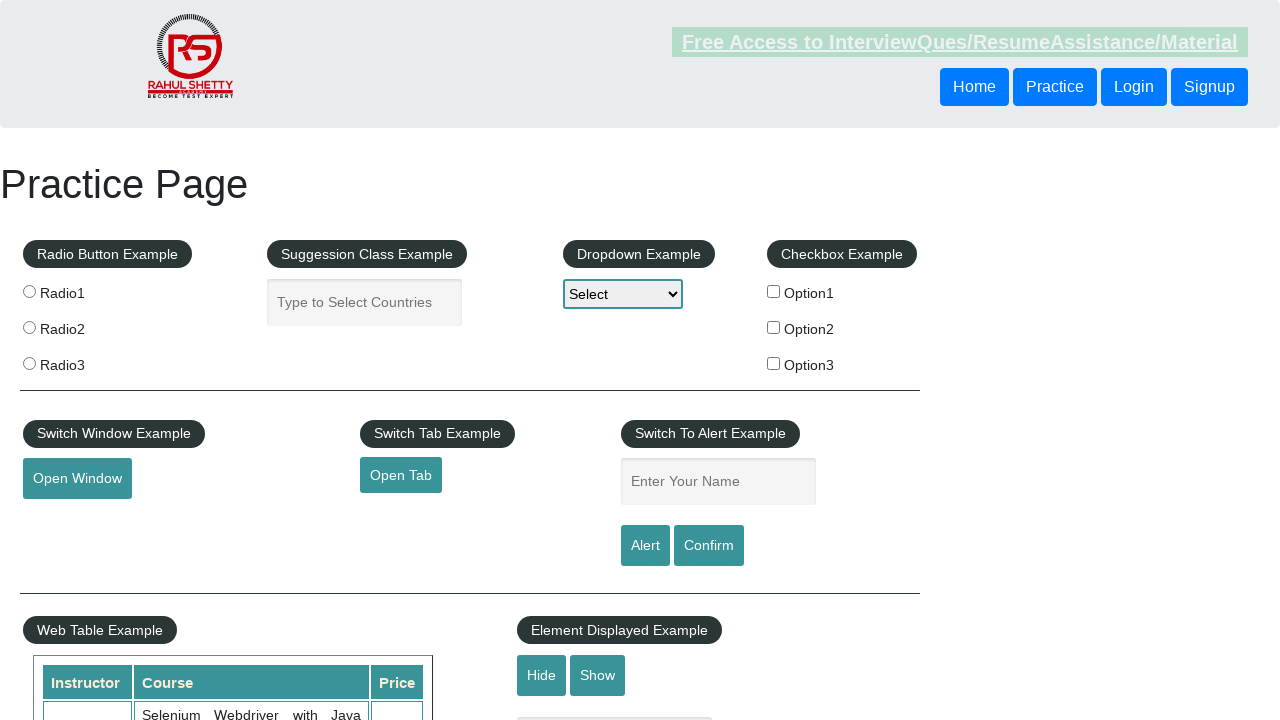